Tests checkbox functionality by navigating to a checkbox demo page and clicking on a checkbox element to select it.

Starting URL: http://syntaxprojects.com/basic-checkbox-demo.php

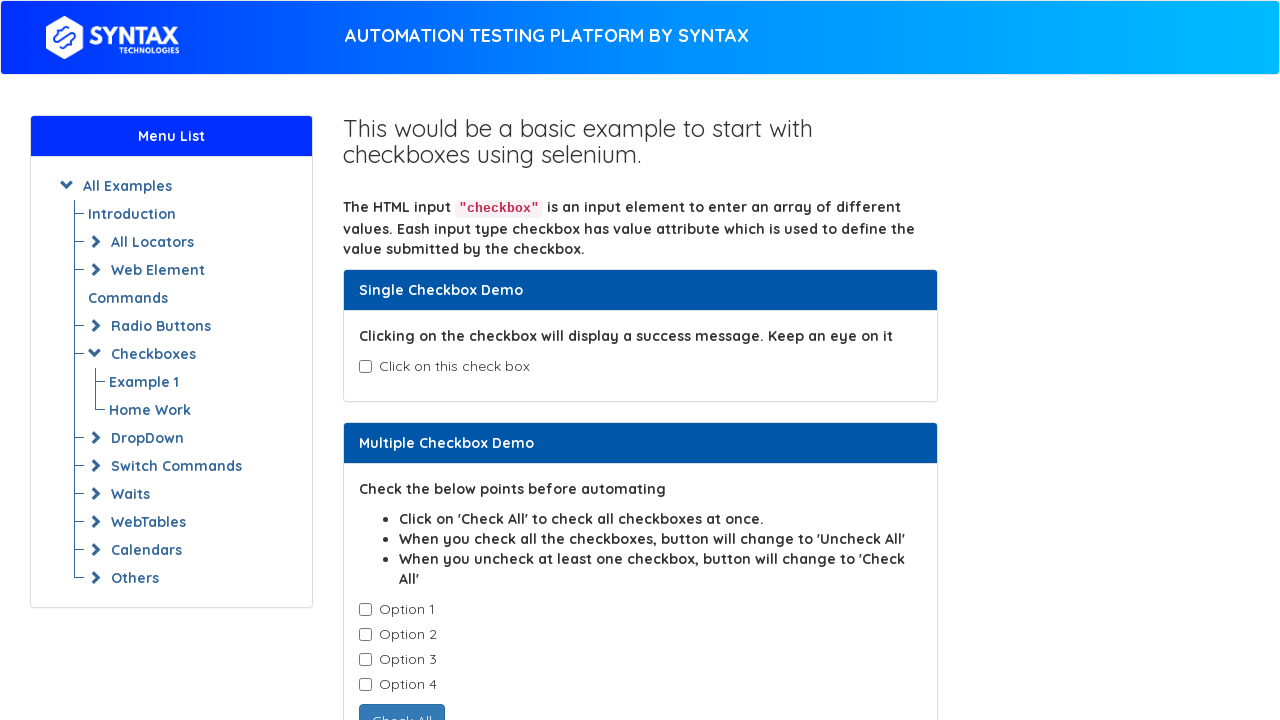

Navigated to checkbox demo page
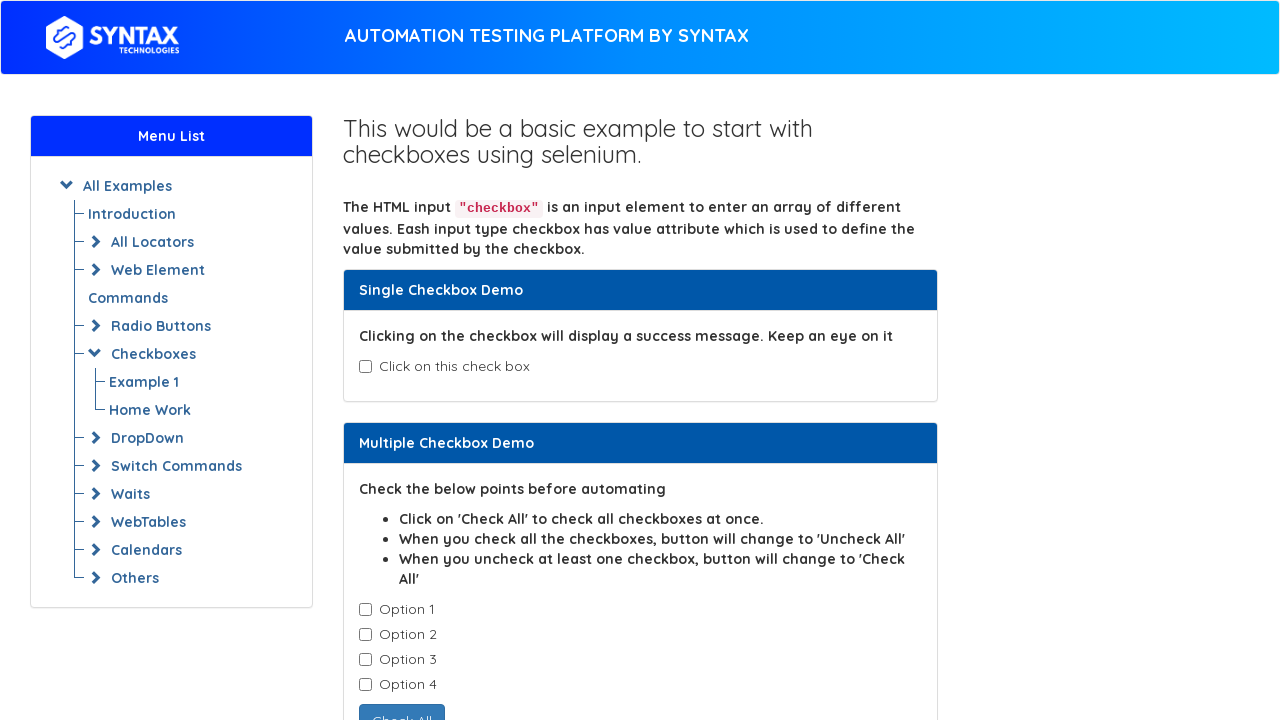

Clicked the age checkbox to select it at (365, 367) on #isAgeSelected
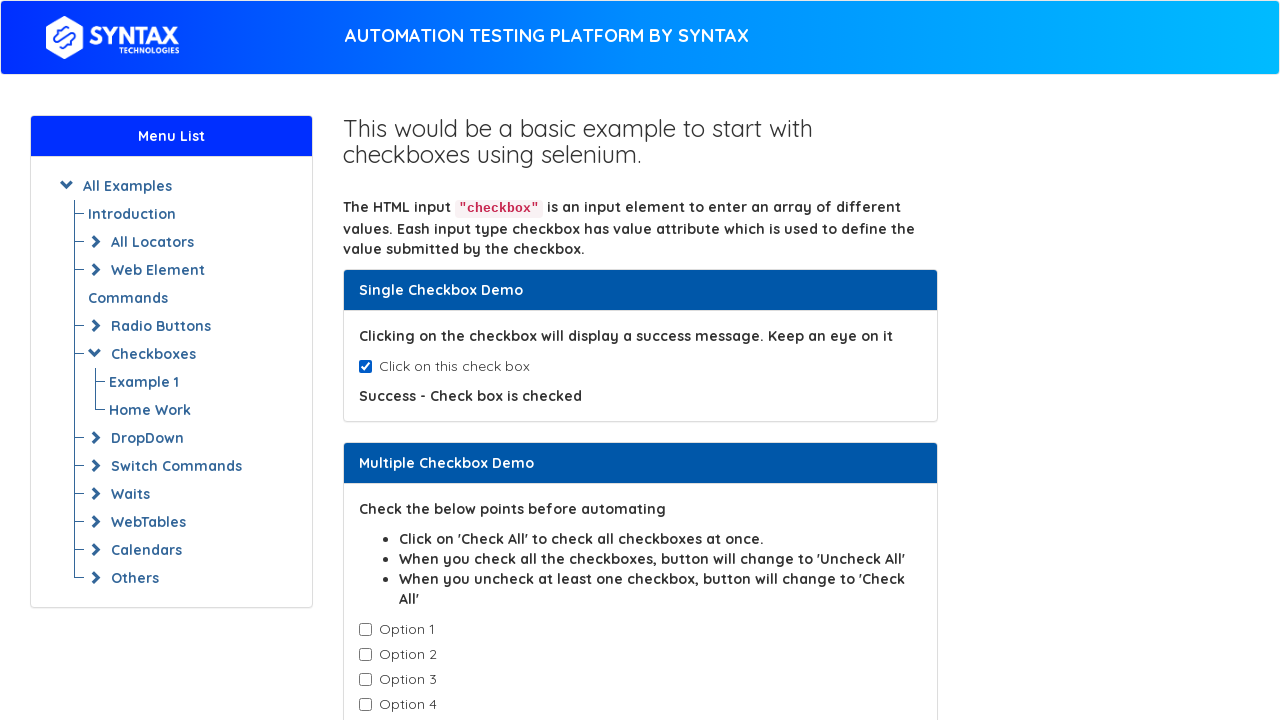

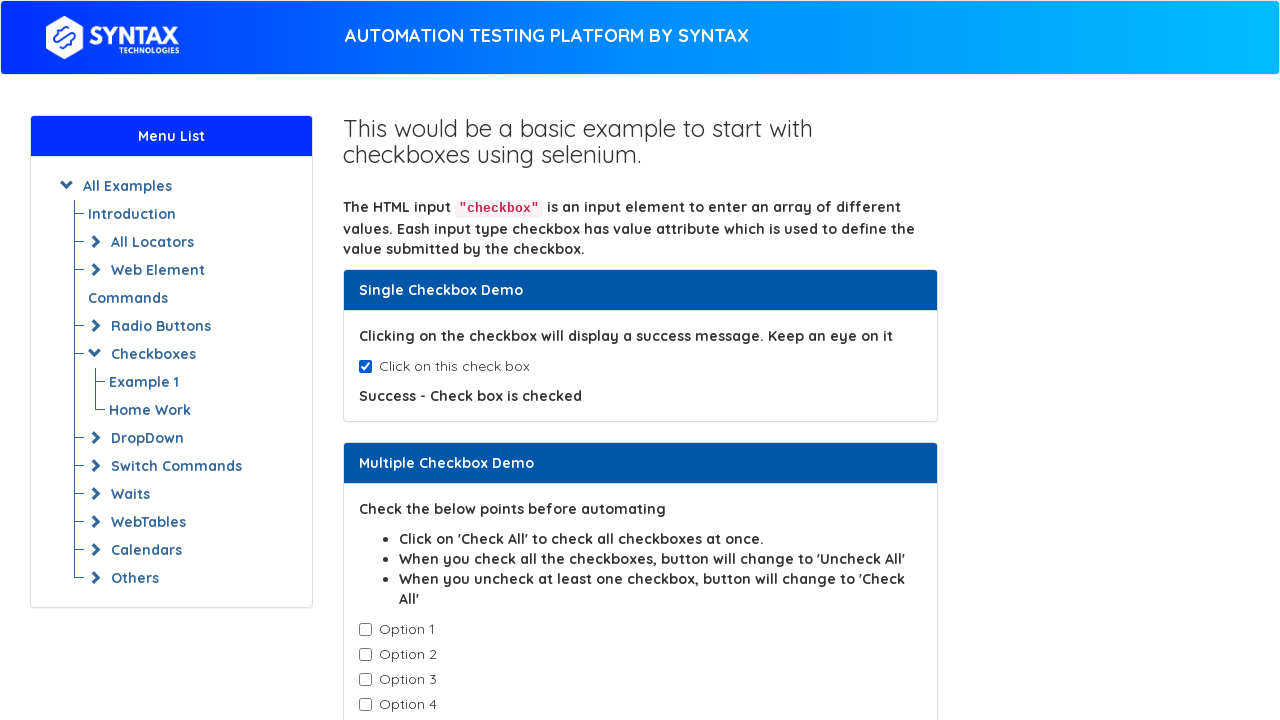